Navigates to Flipkart homepage and maximizes the browser window to verify the page loads successfully

Starting URL: https://www.flipkart.com/

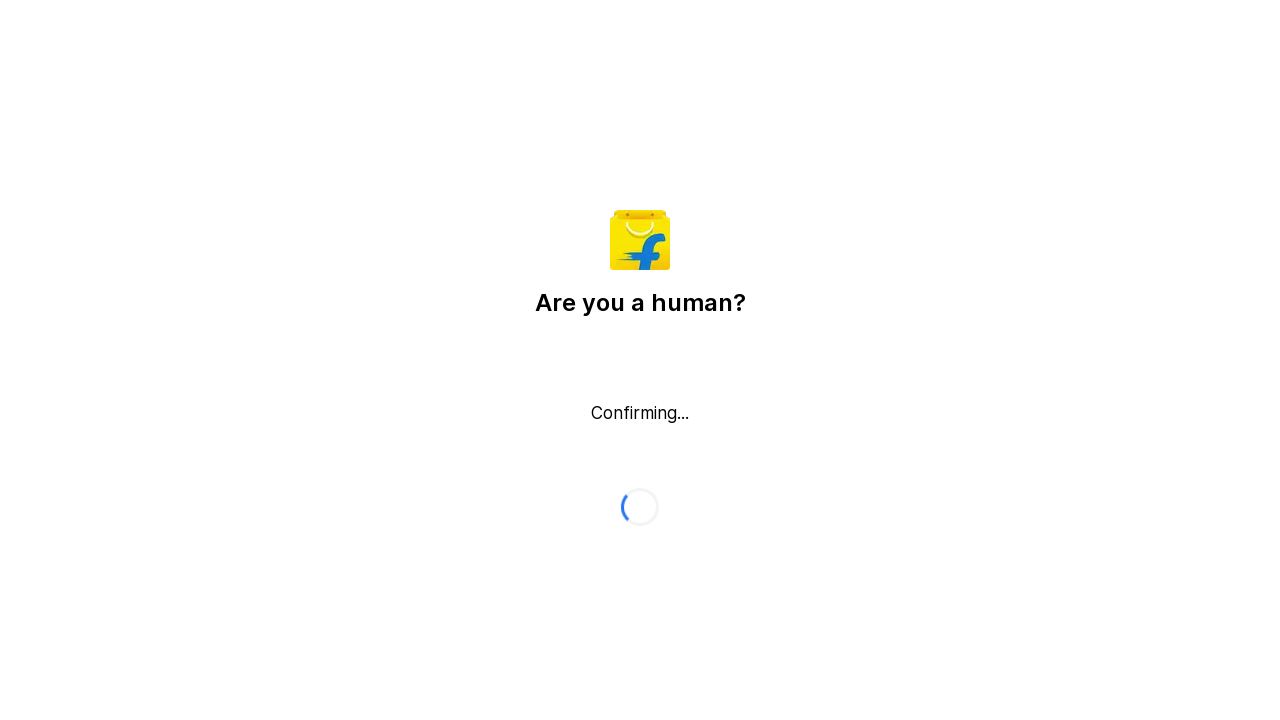

Waited for page DOM to be fully loaded
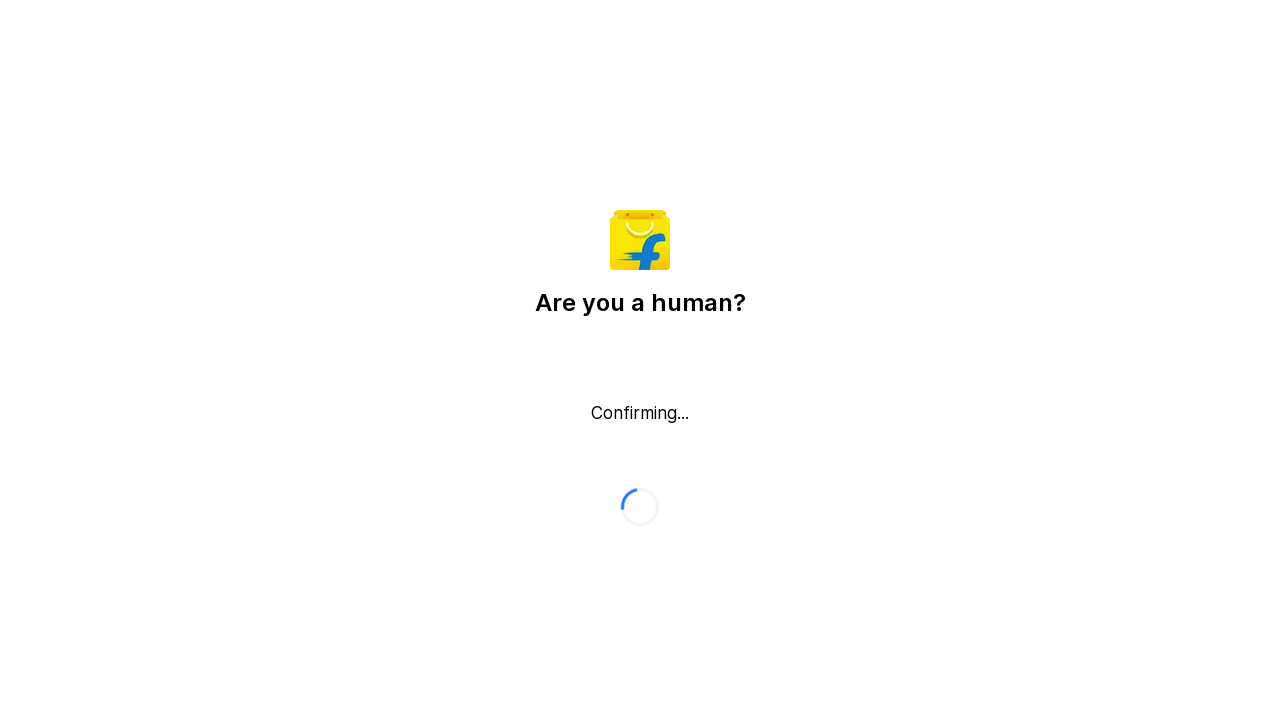

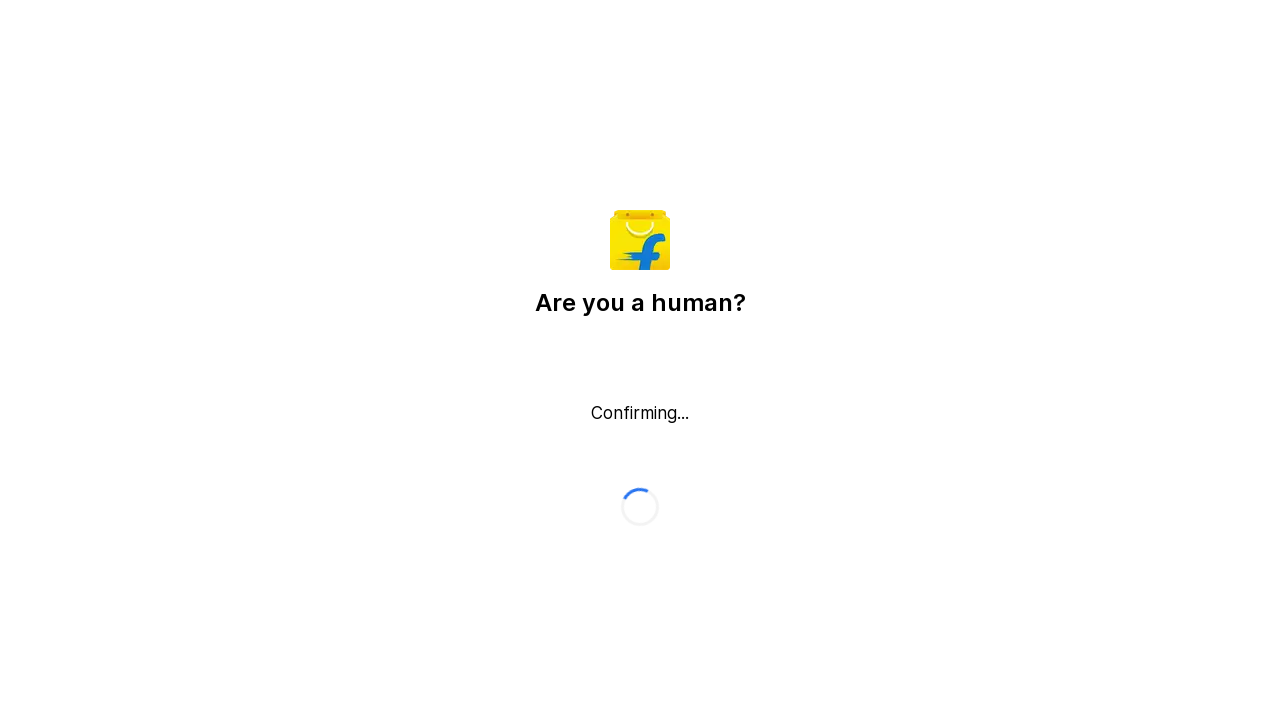